Tests client-side delay by clicking an AJAX button and waiting for a success element to appear

Starting URL: http://www.uitestingplayground.com/clientdelay

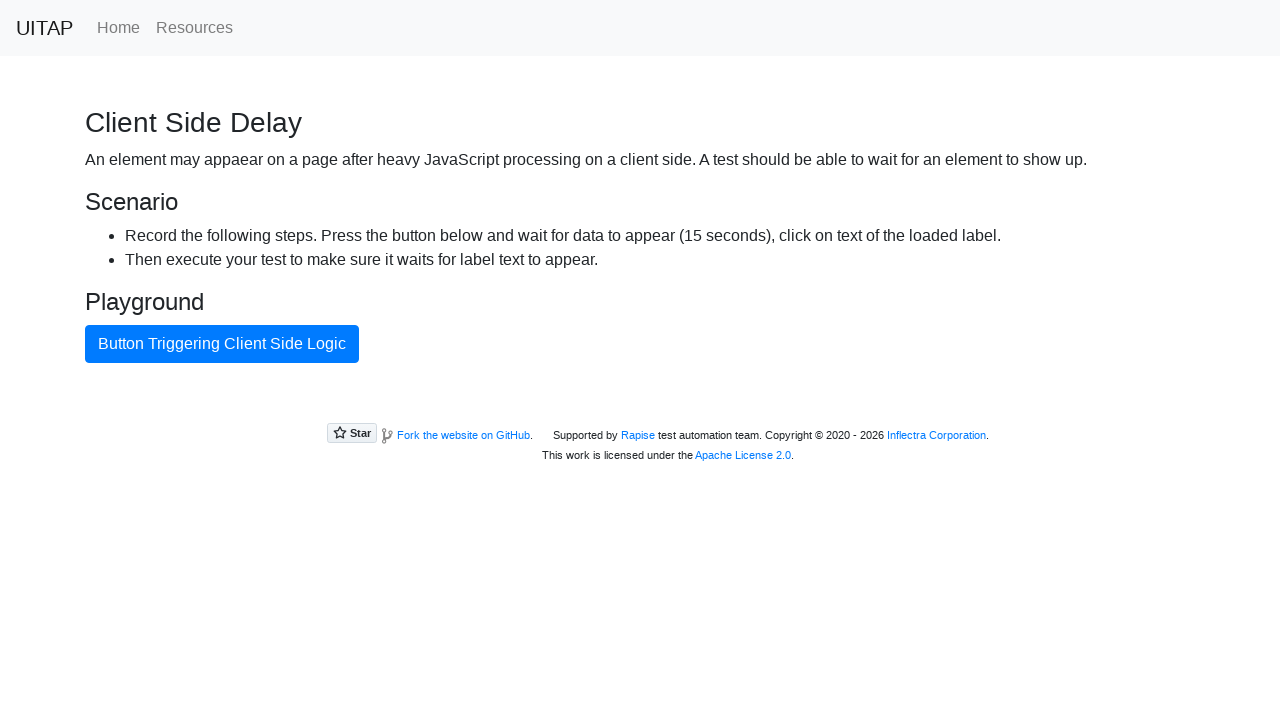

Navigated to client delay test page
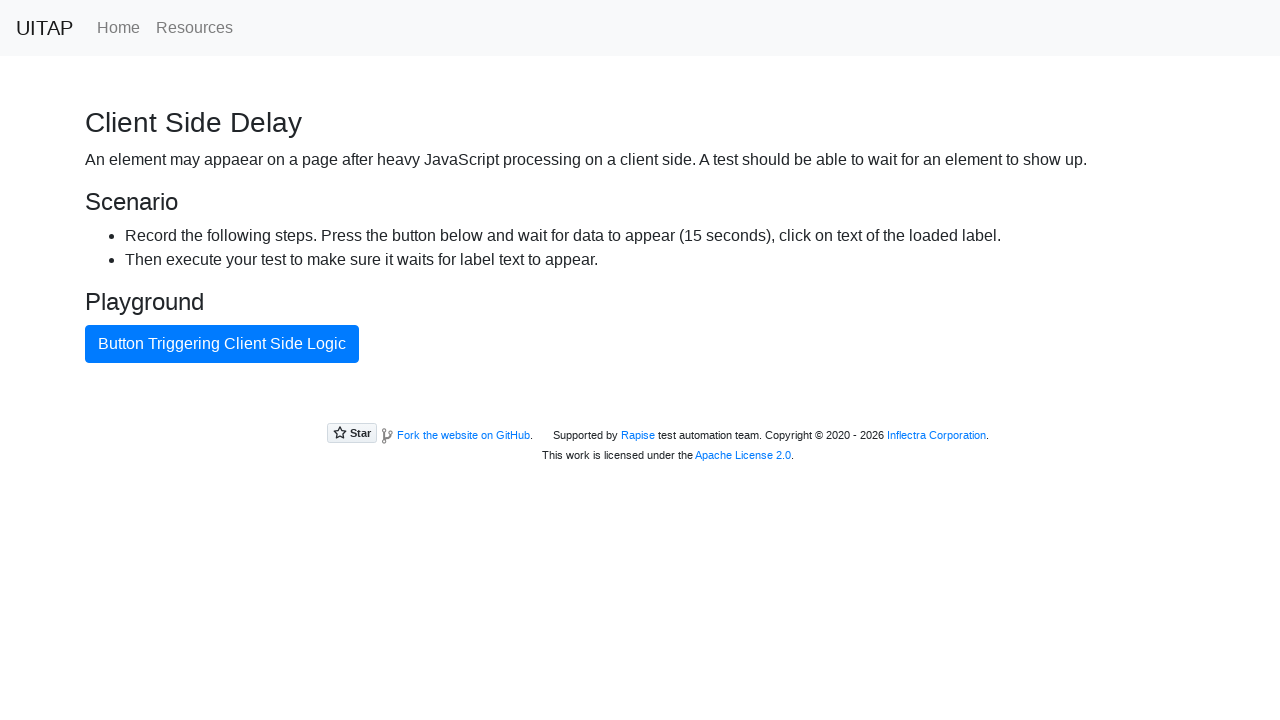

Clicked AJAX button to trigger client-side delay at (222, 344) on #ajaxButton
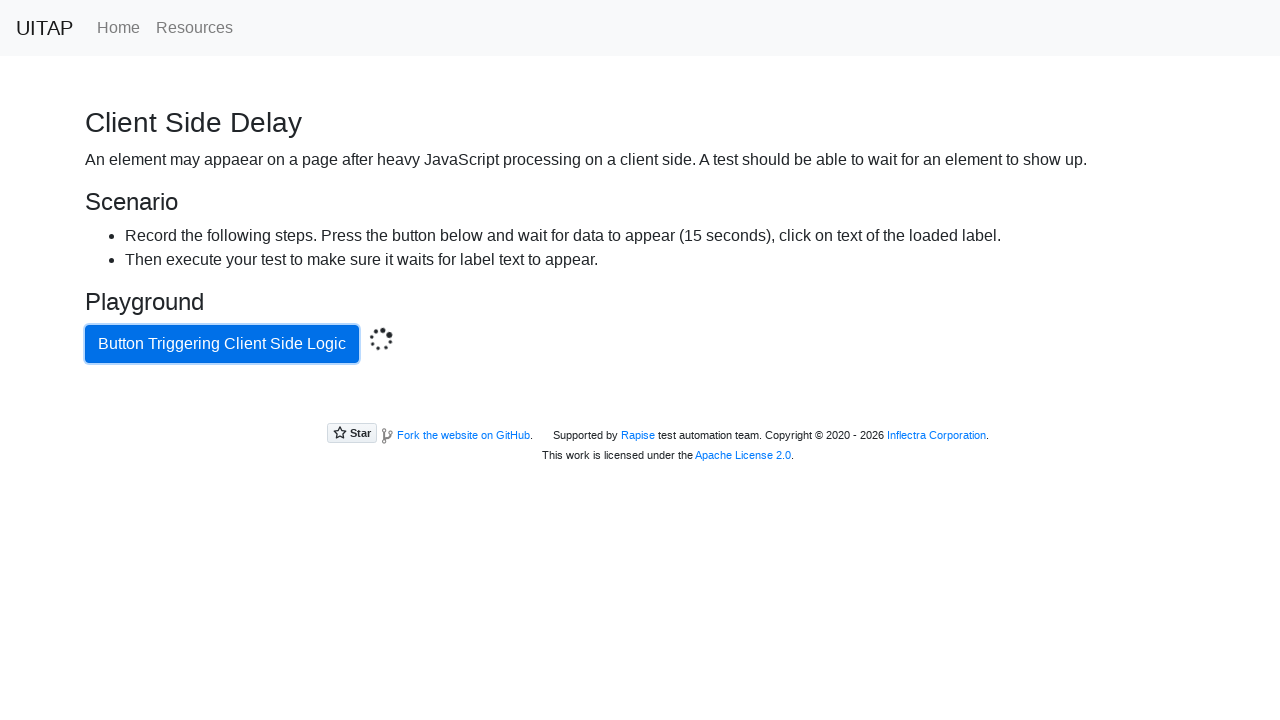

Success element appeared after client-side delay
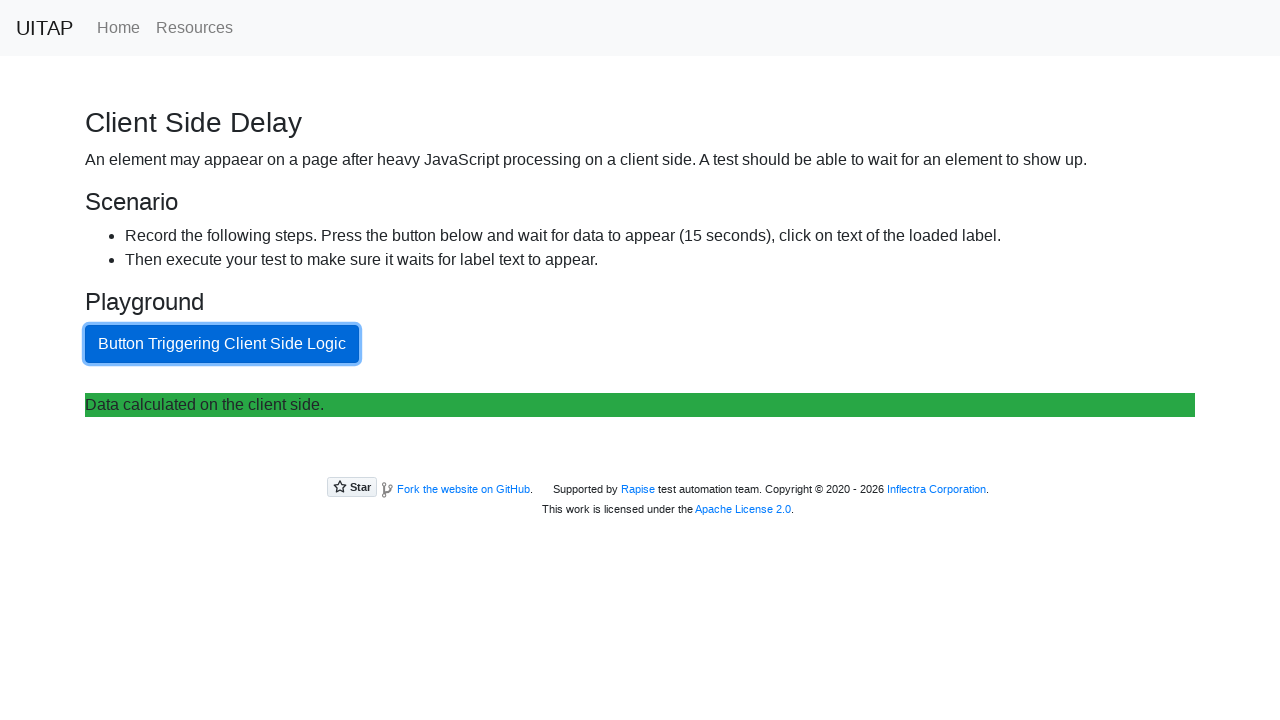

Clicked the success element at (640, 405) on .bg-success
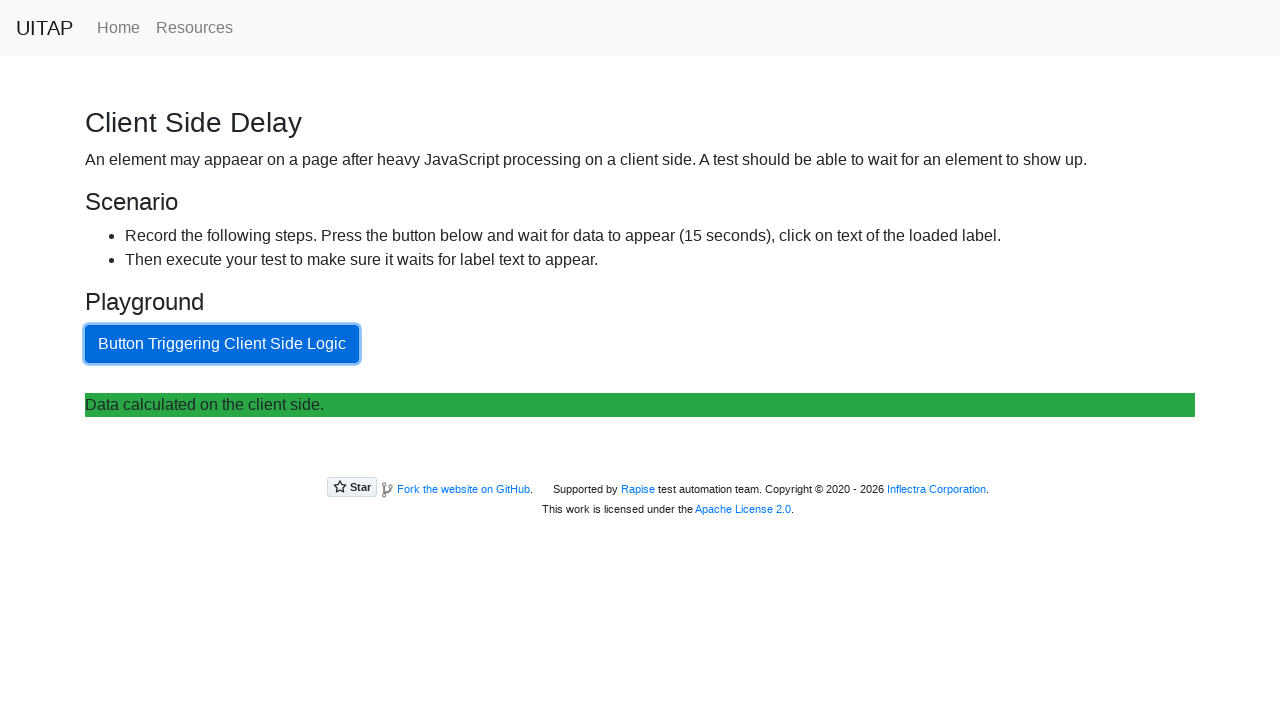

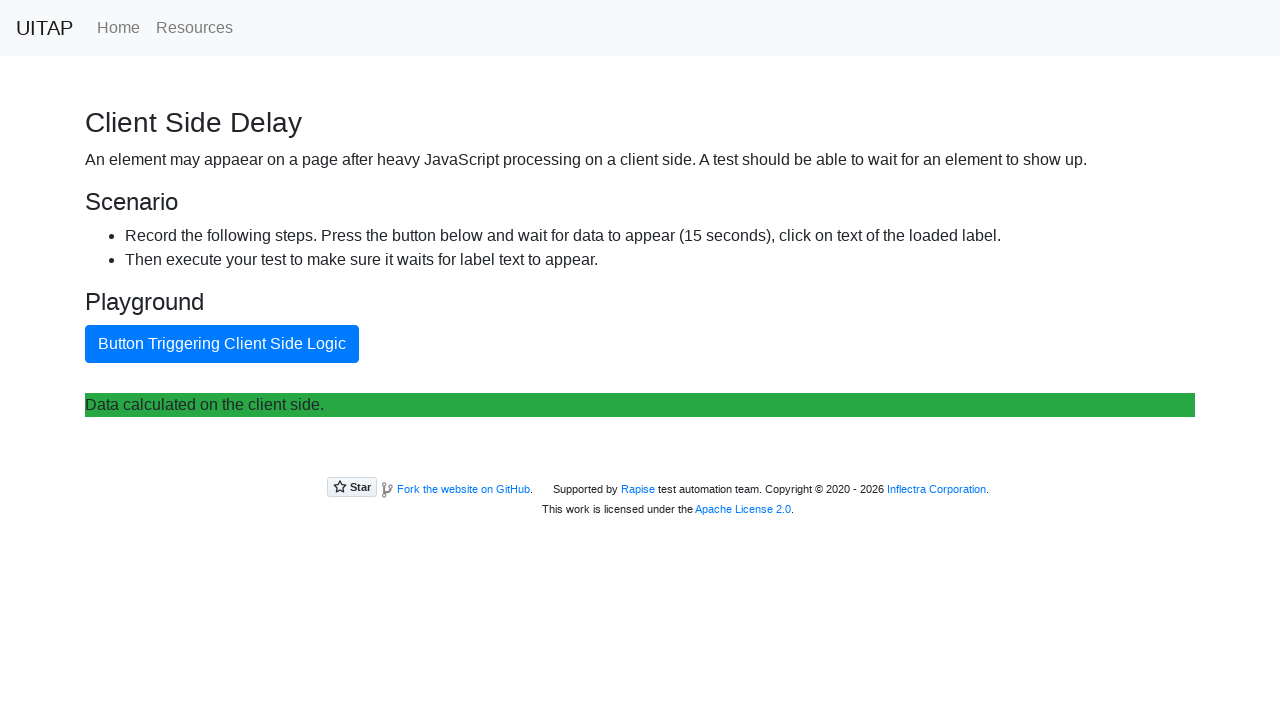